Clicks on the letter A link to filter programming languages starting with A

Starting URL: https://www.99-bottles-of-beer.net/abc.html

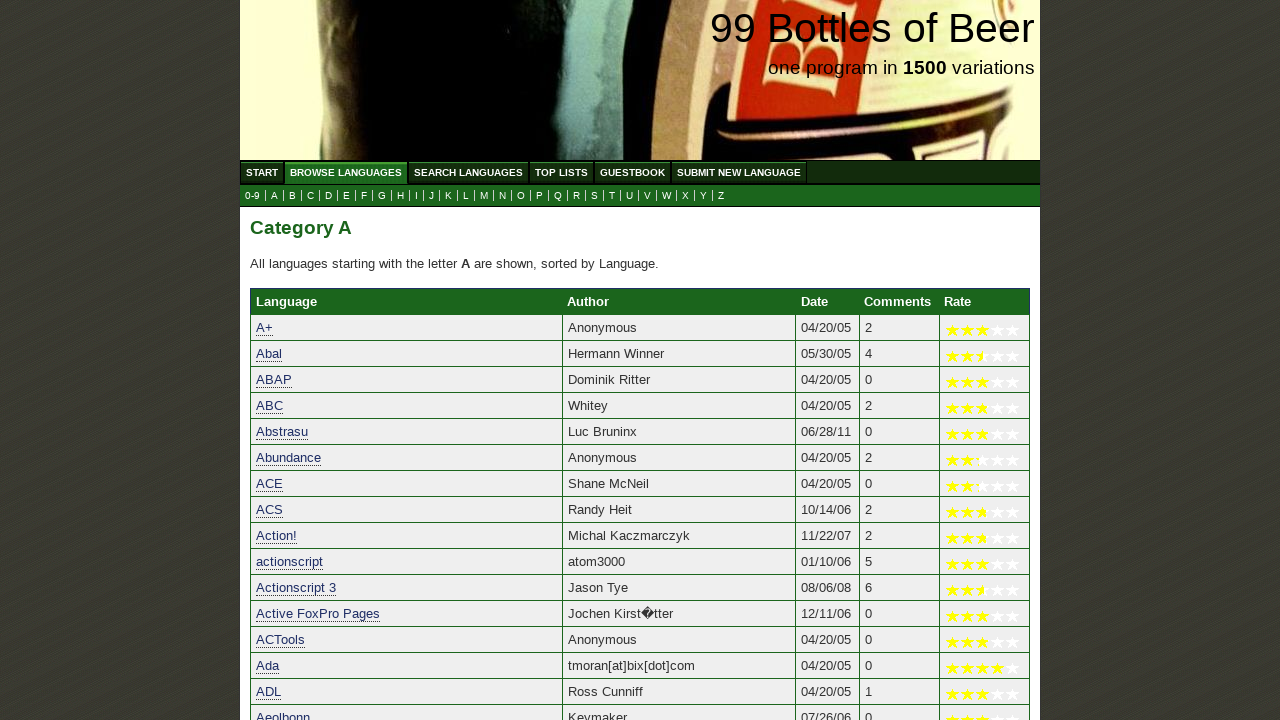

Clicked on letter A link to filter programming languages starting with A at (274, 196) on a[href='a.html']
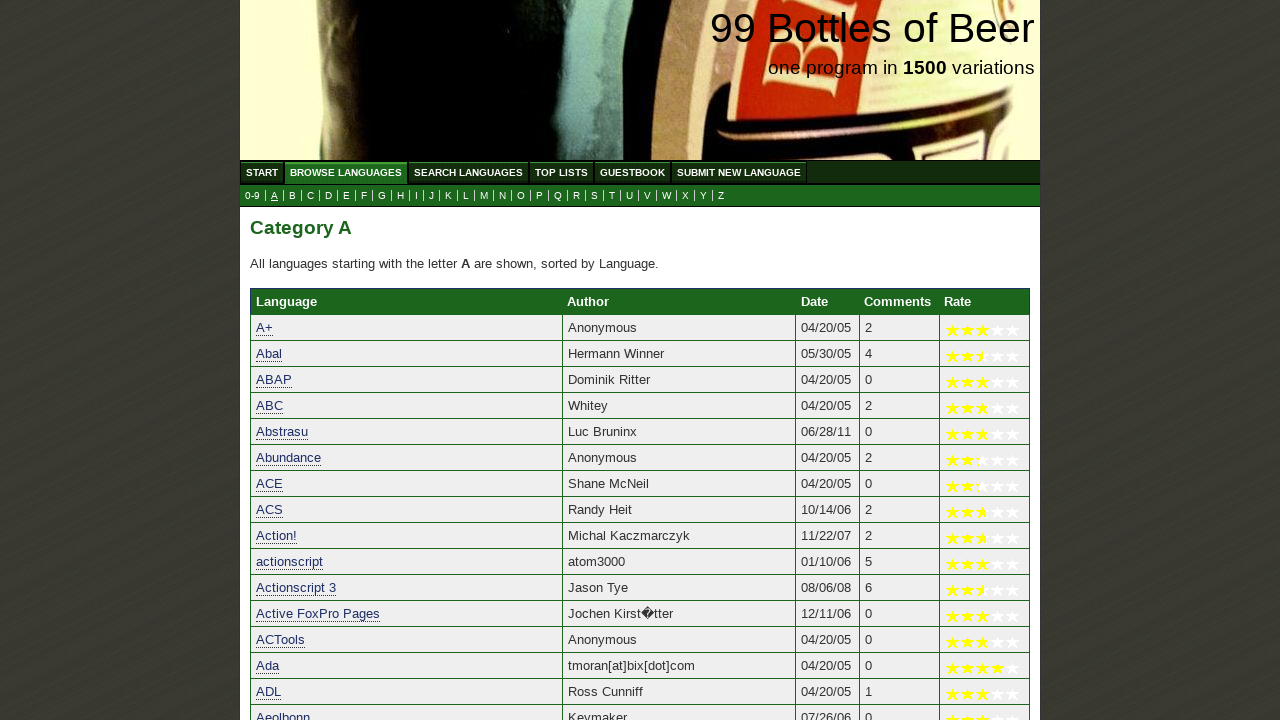

Programming languages starting with A loaded
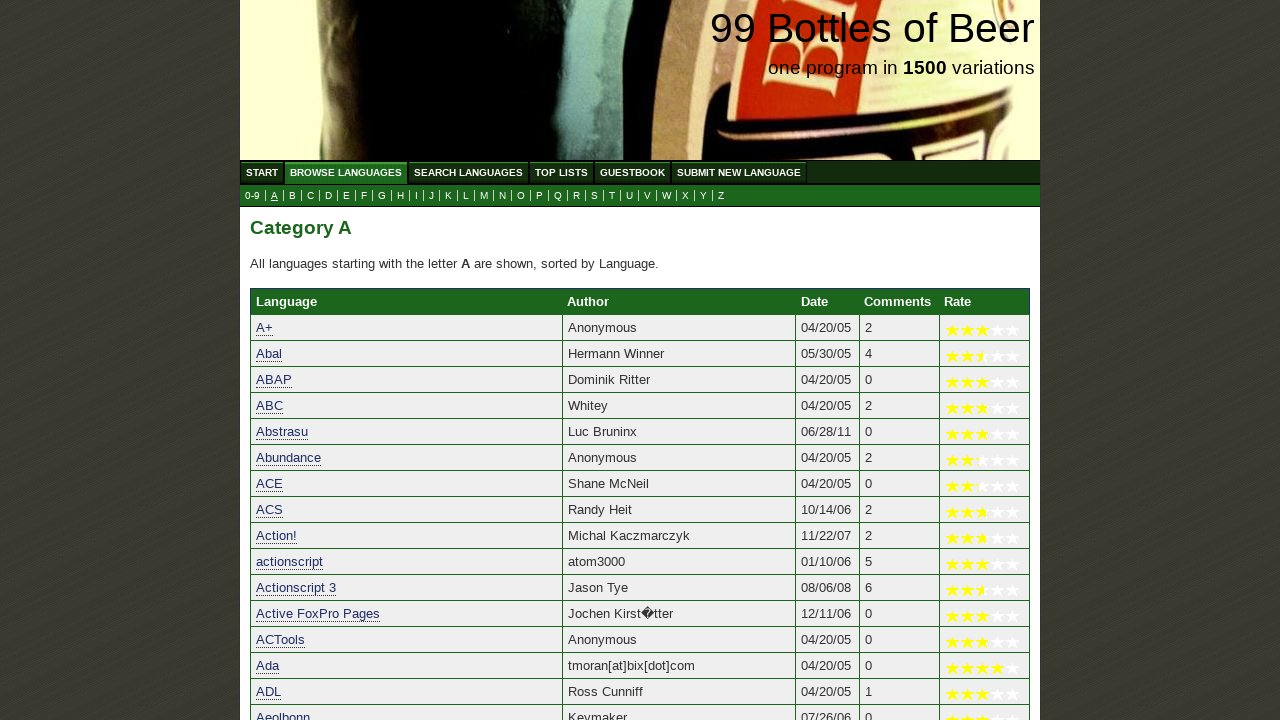

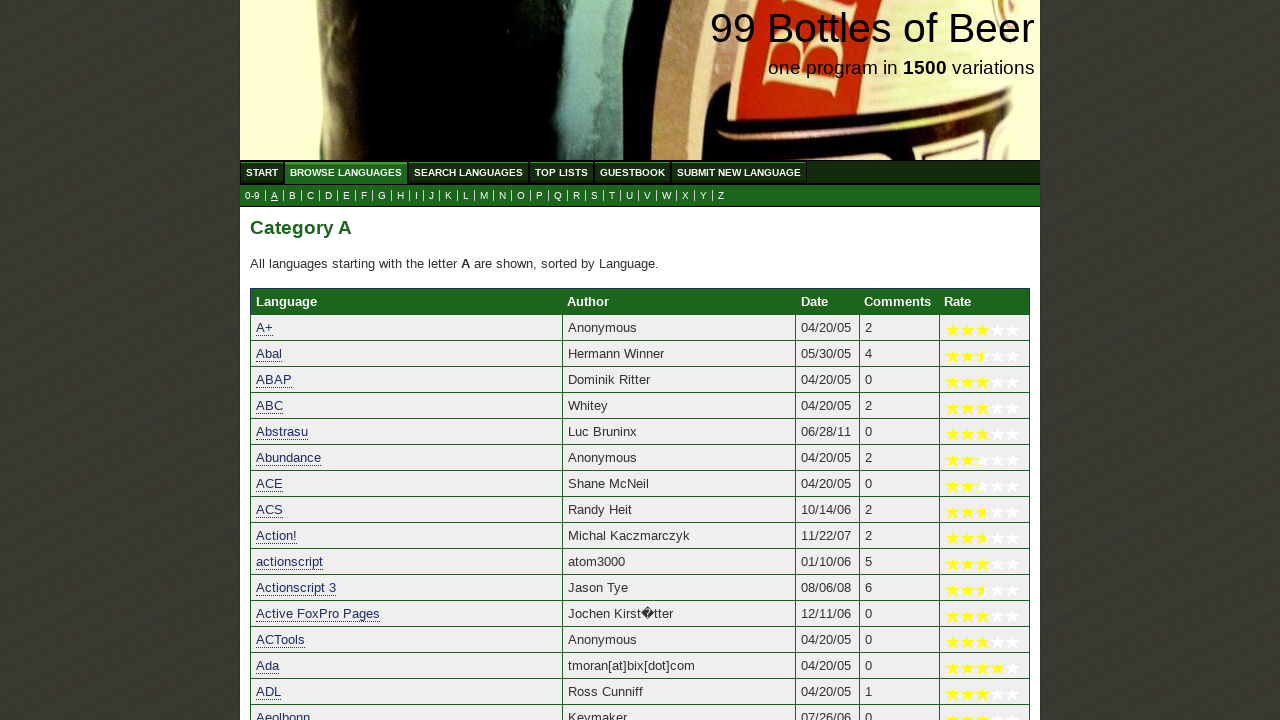